Verifies that the online payment block title displays correctly on the MTS Belarus website

Starting URL: https://www.mts.by/

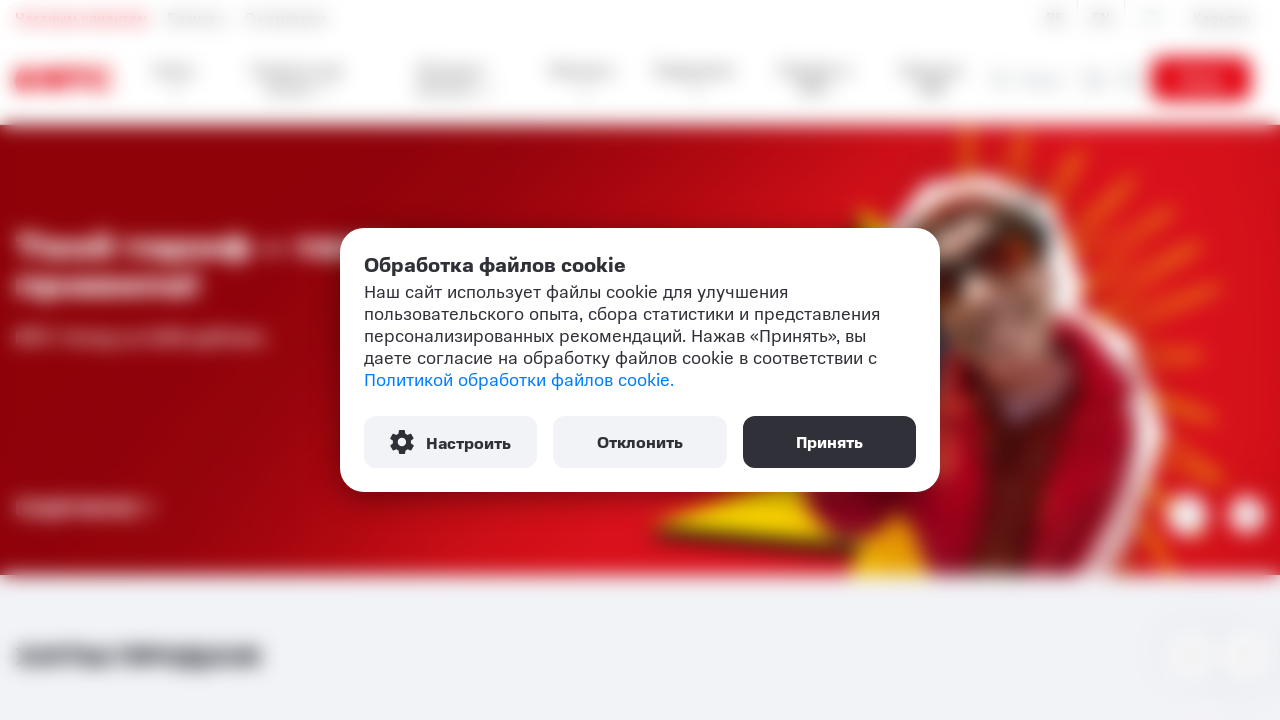

Located and waited for payment block title to load on MTS Belarus website
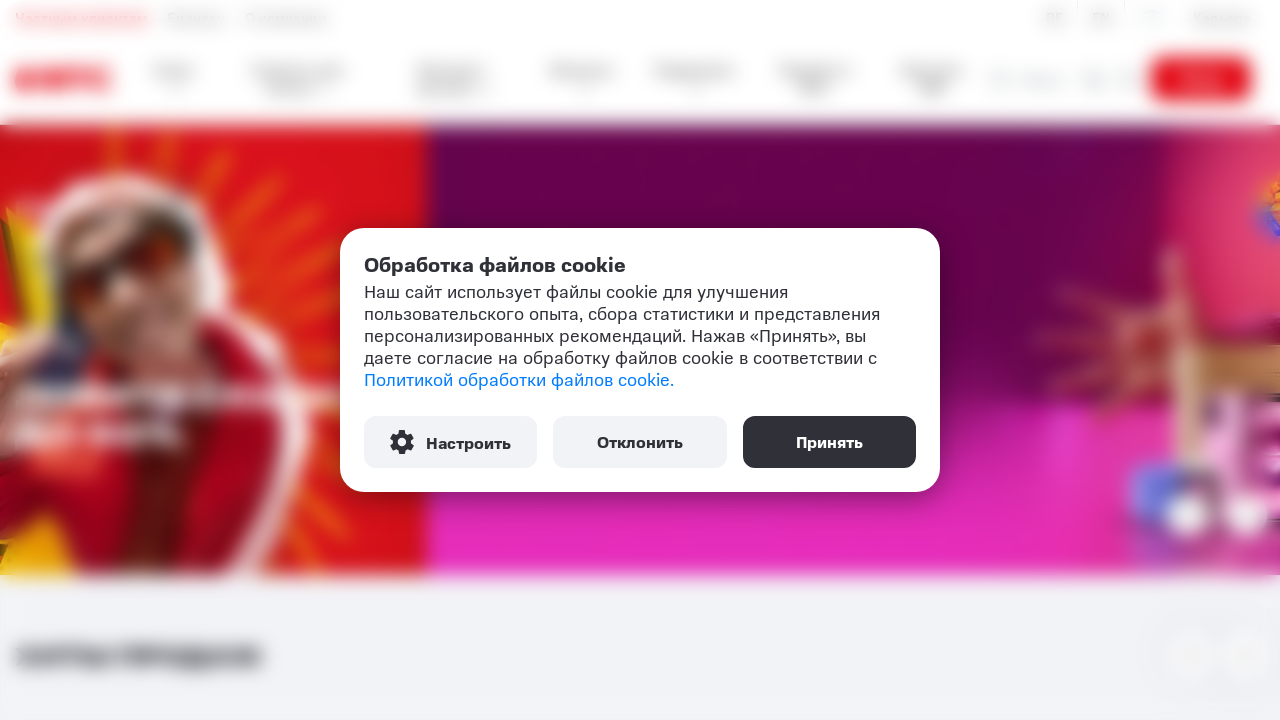

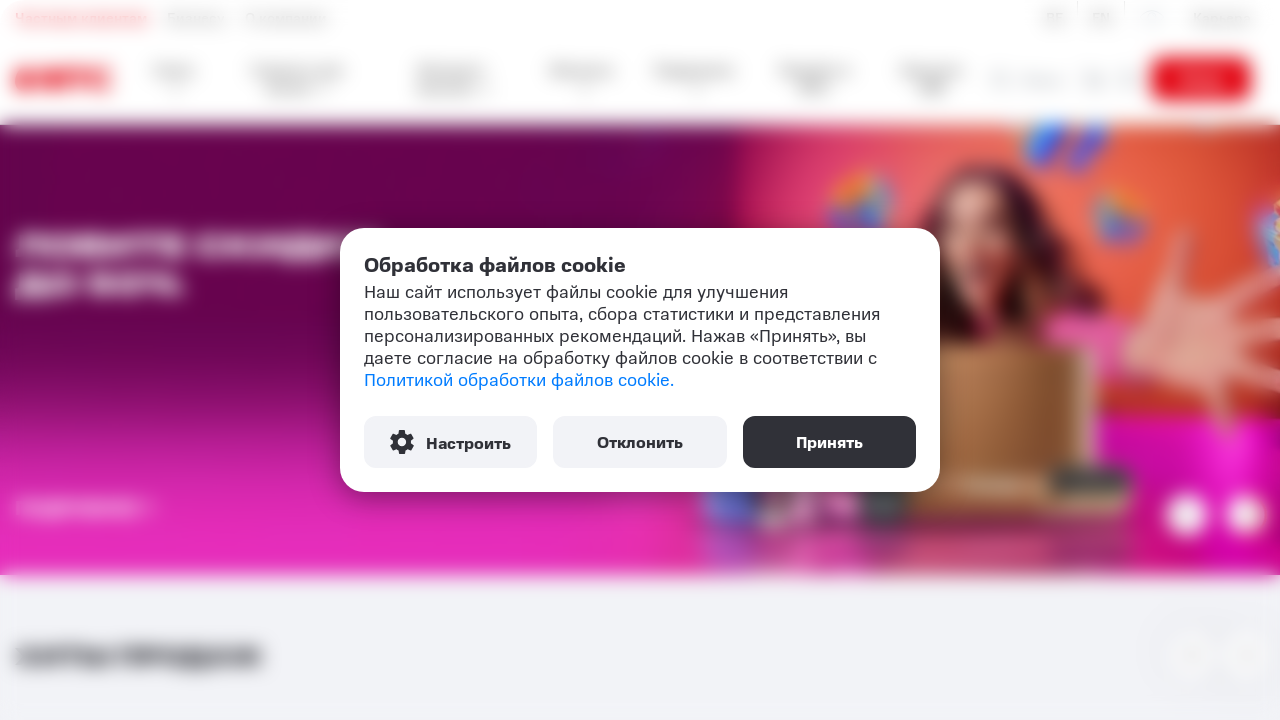